Tests multiple window handling by clicking a link that opens a new window, switching to it, and then closing it

Starting URL: https://the-internet.herokuapp.com/windows

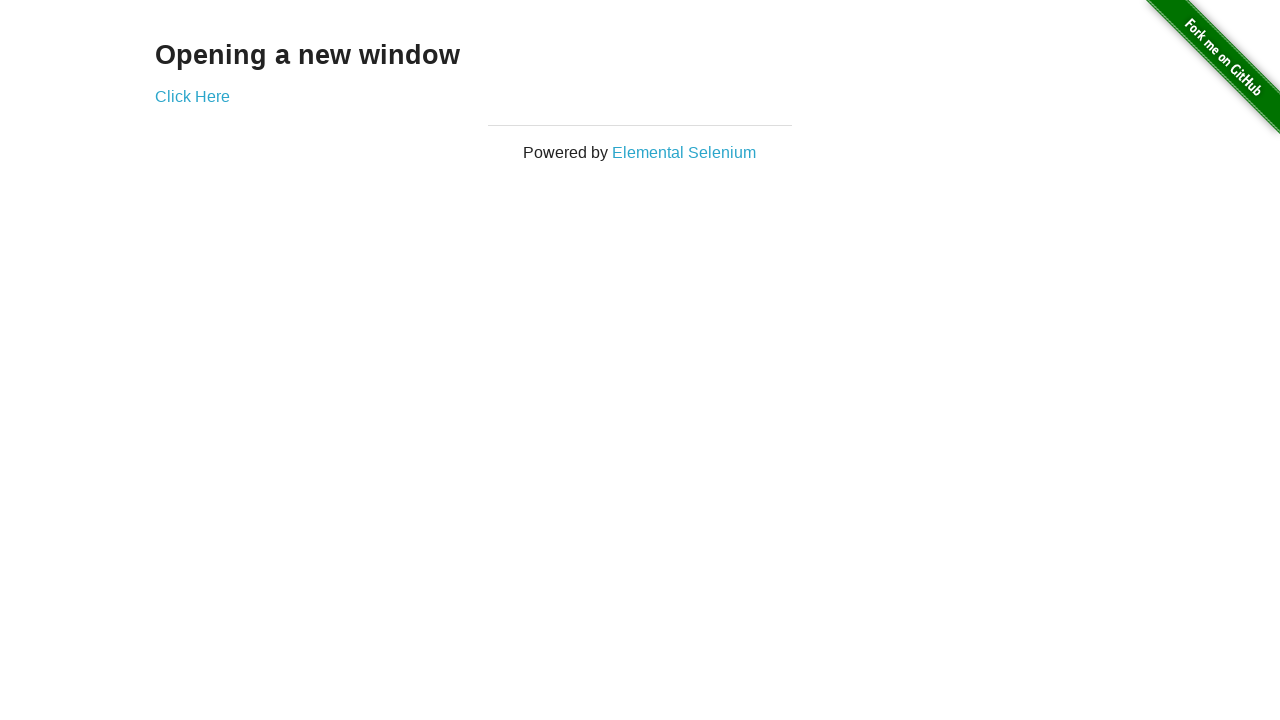

Clicked link to open new window at (192, 96) on a[href='/windows/new']
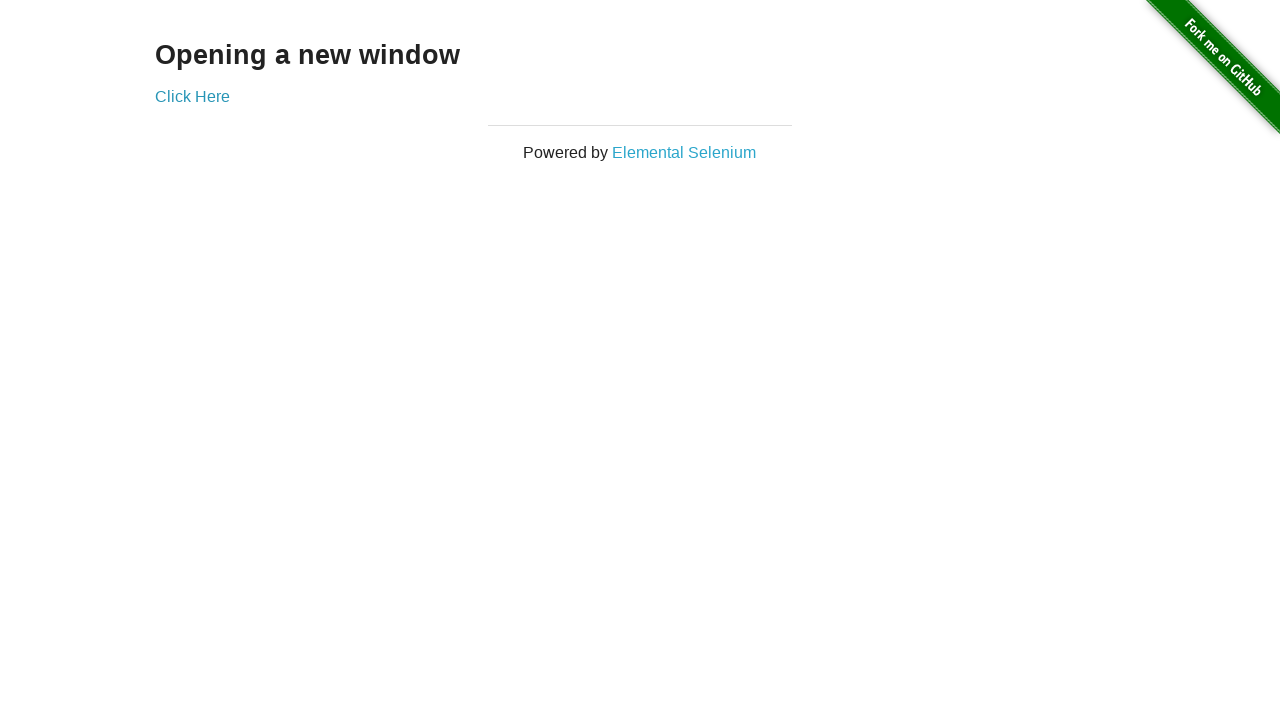

Captured new window page object
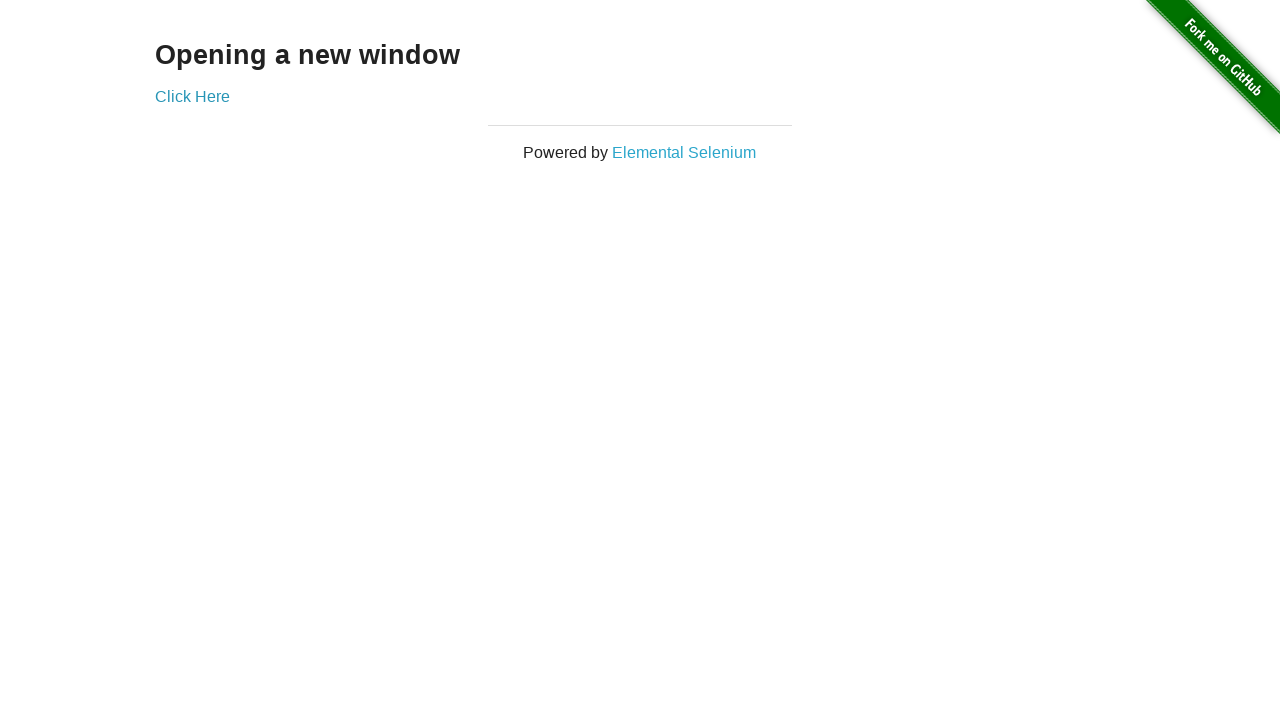

New window page loaded
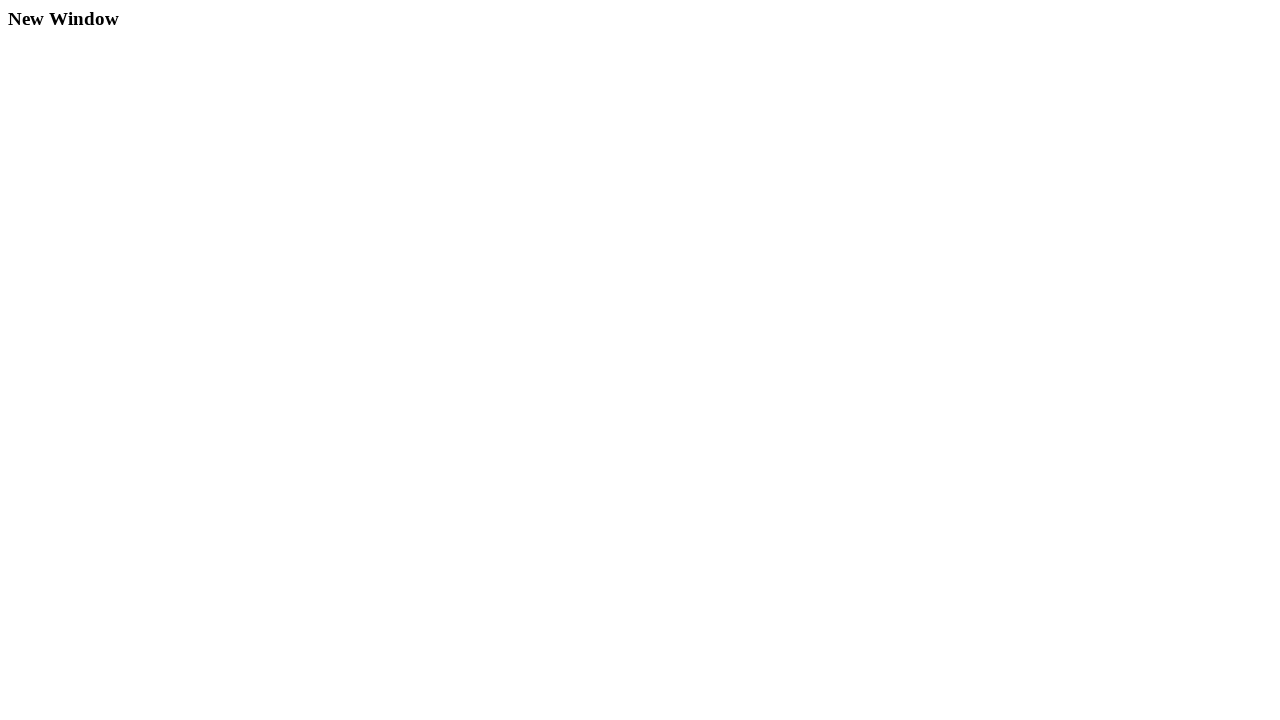

Verified 'New Window' heading is visible
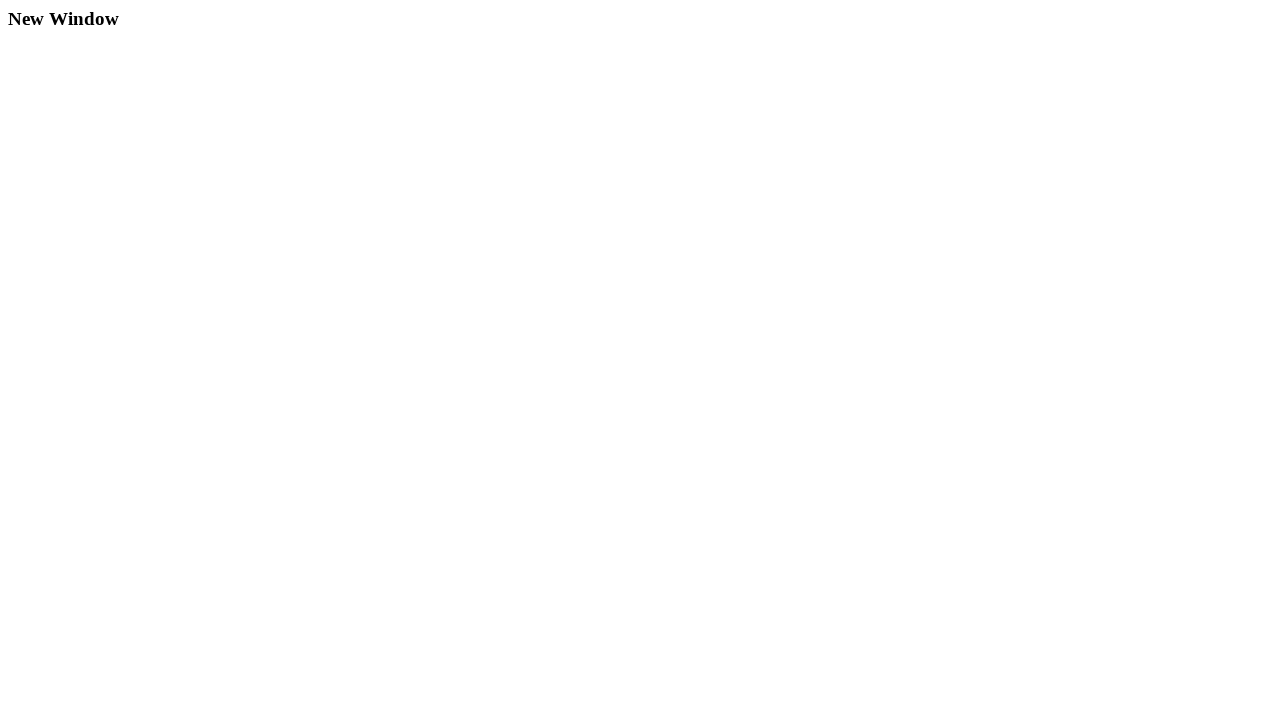

Closed the new window
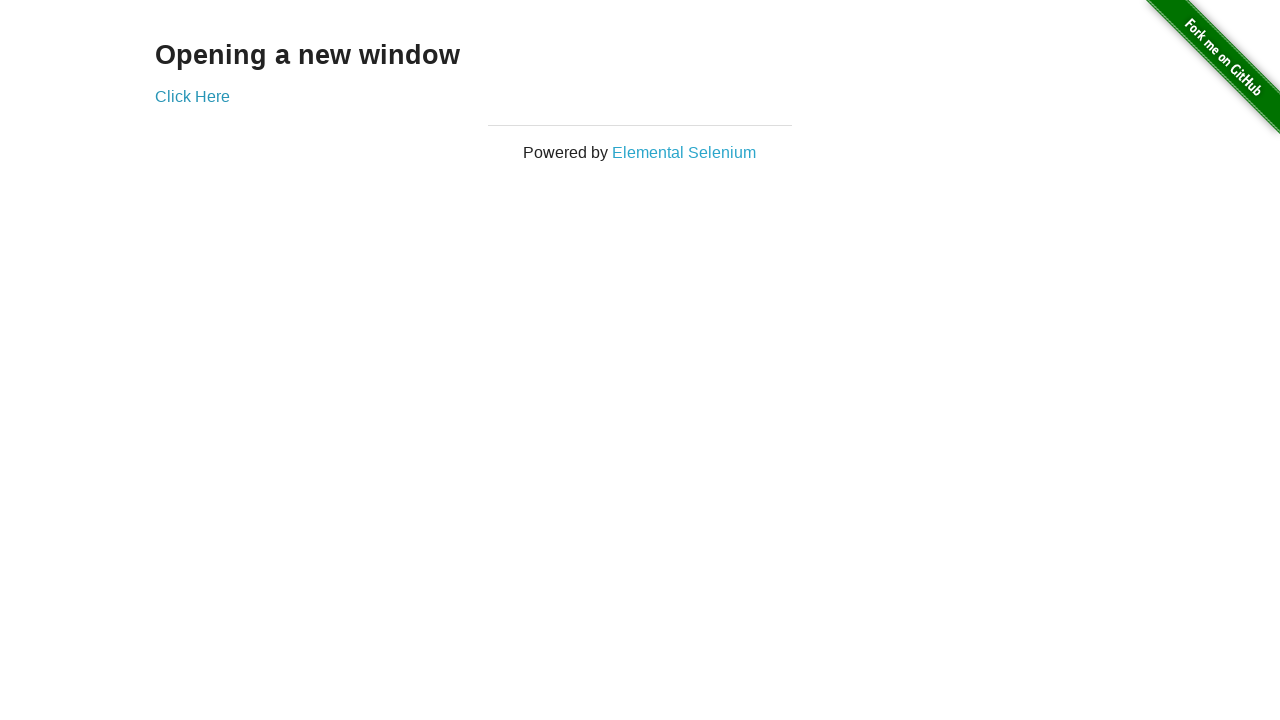

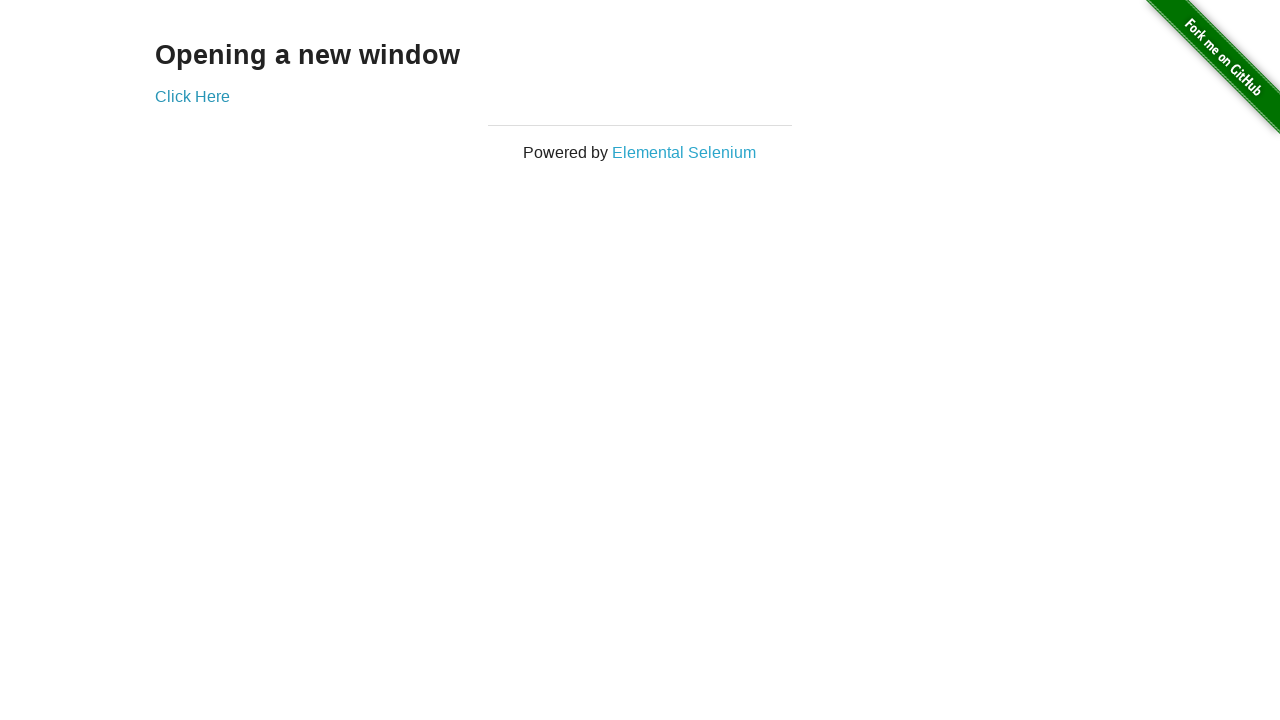